Tests searching for an existing customer by clicking the Customers button and entering a search term that matches an existing customer name.

Starting URL: https://www.globalsqa.com/angularJs-protractor/BankingProject/#/manager

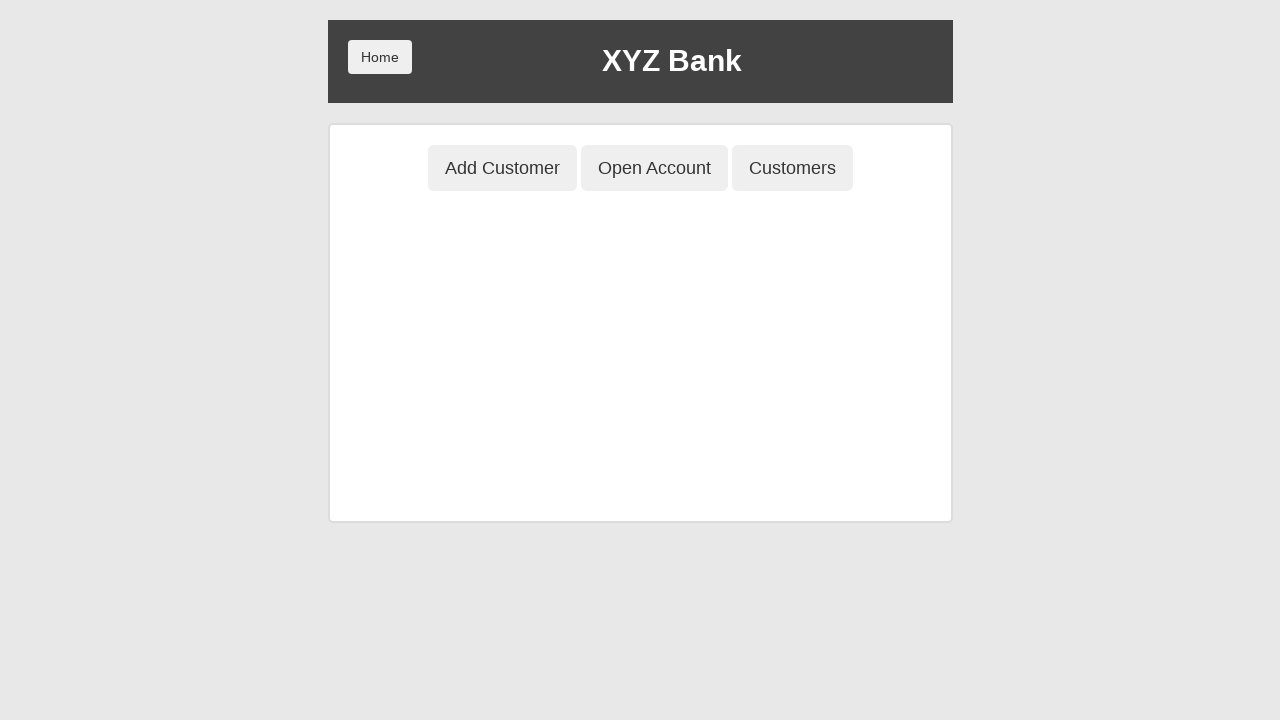

Clicked Customers button at (792, 168) on xpath=//button[contains(text(),'Customers')]
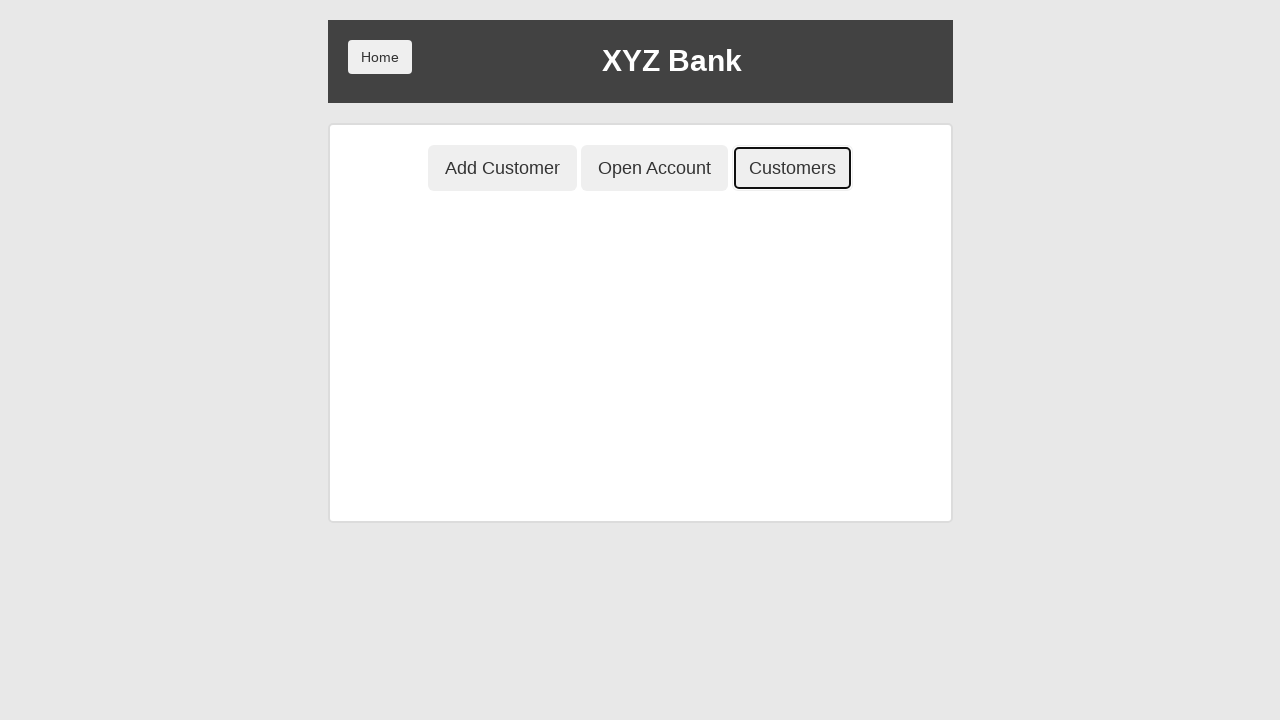

Filled search field with customer name 'Hermoine' on //input[@placeholder='Search Customer']
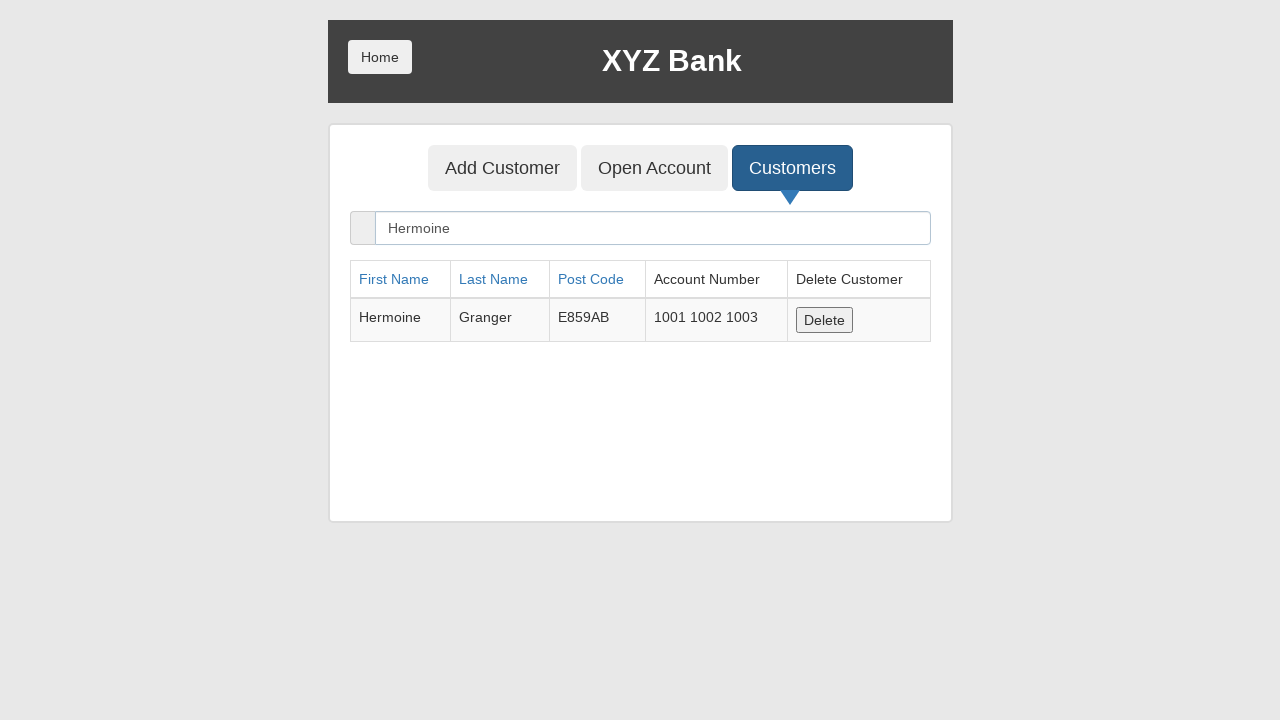

Search results filtered and customer 'Hermoine' appeared in table
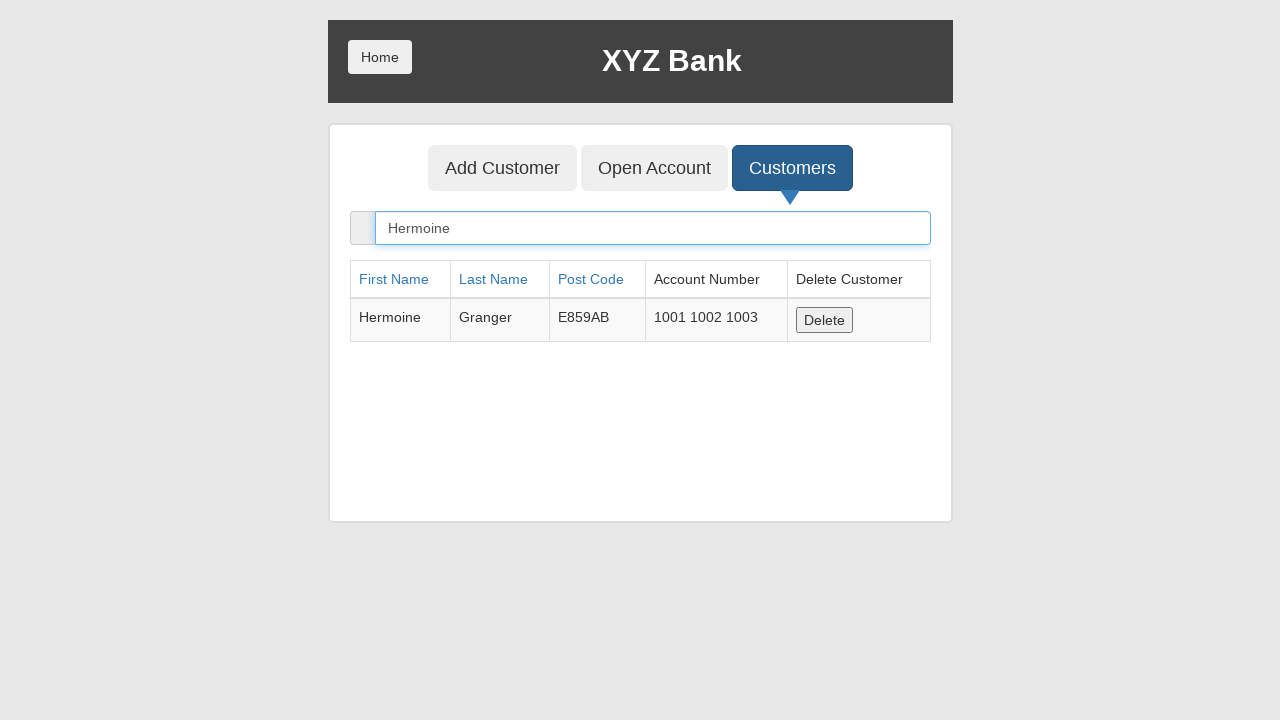

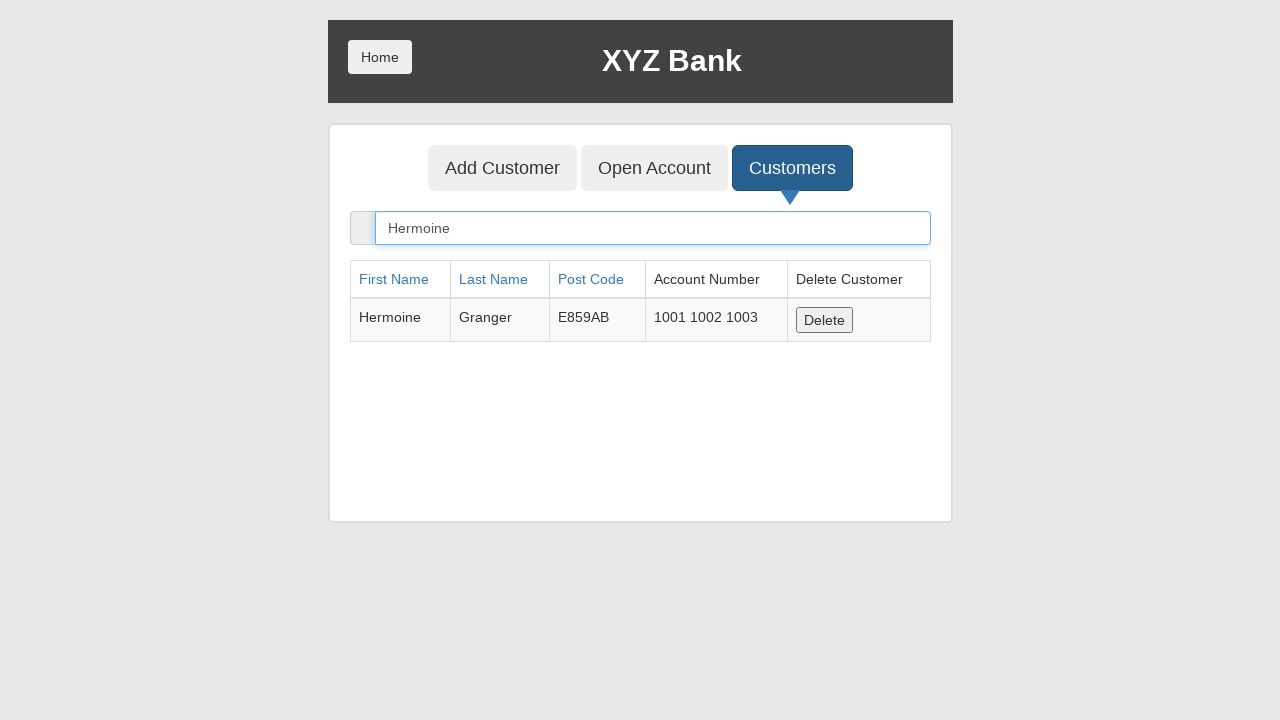